Clicks on the Books category block on the homepage, verifies the Books section loads, then navigates back to the homepage.

Starting URL: http://intershop5.skillbox.ru/

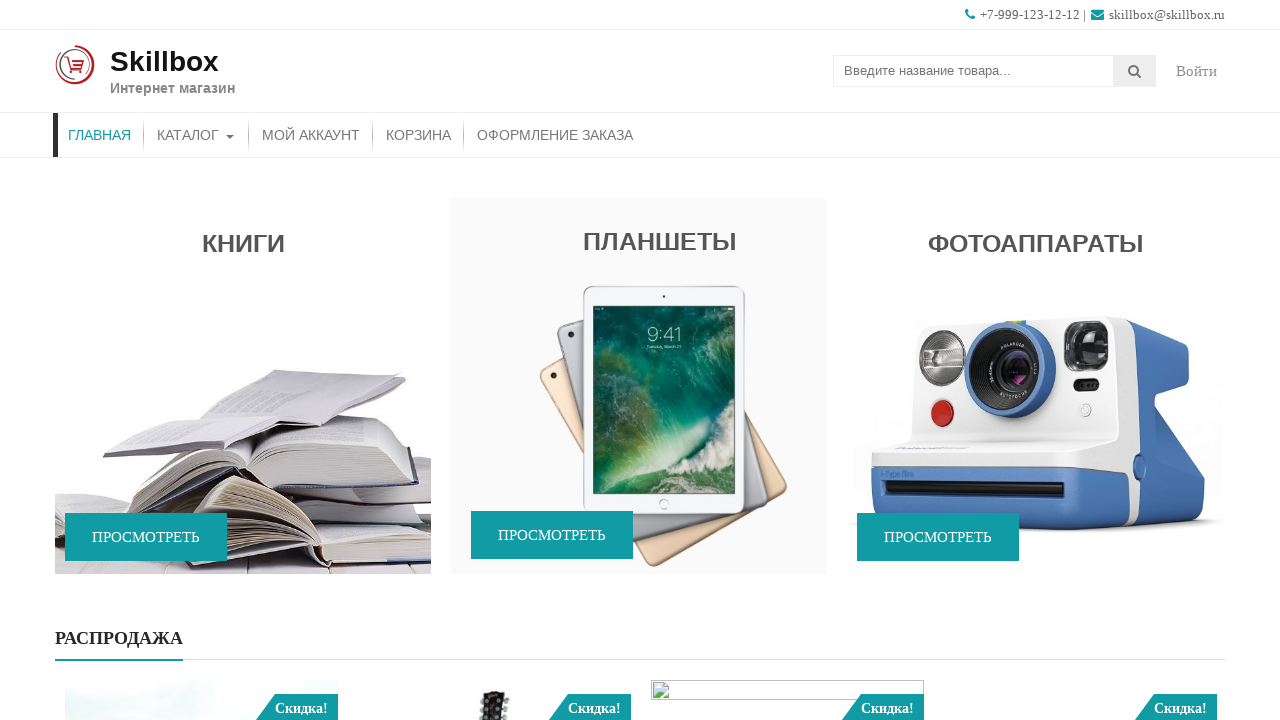

Waited for Books category block to be clickable
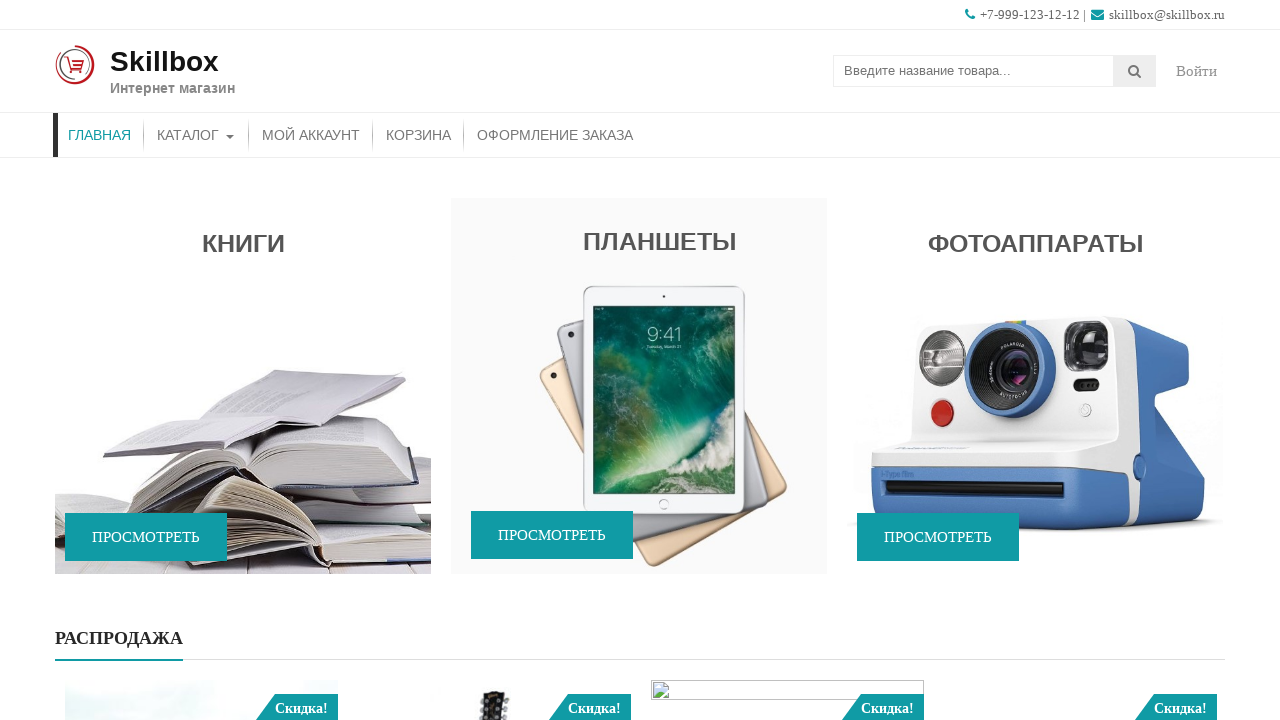

Clicked on Books category block at (243, 391) on (//*[@class='caption wow fadeIn'])[1]
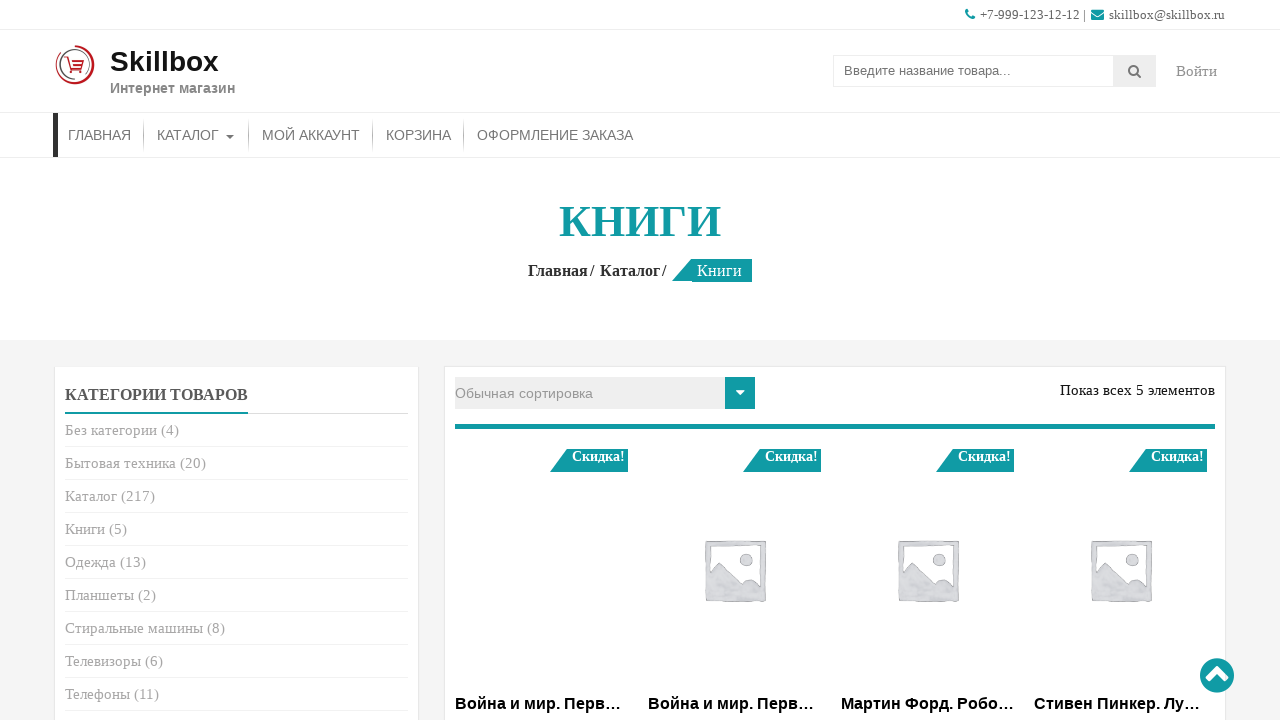

Verified Books section loaded - title appeared
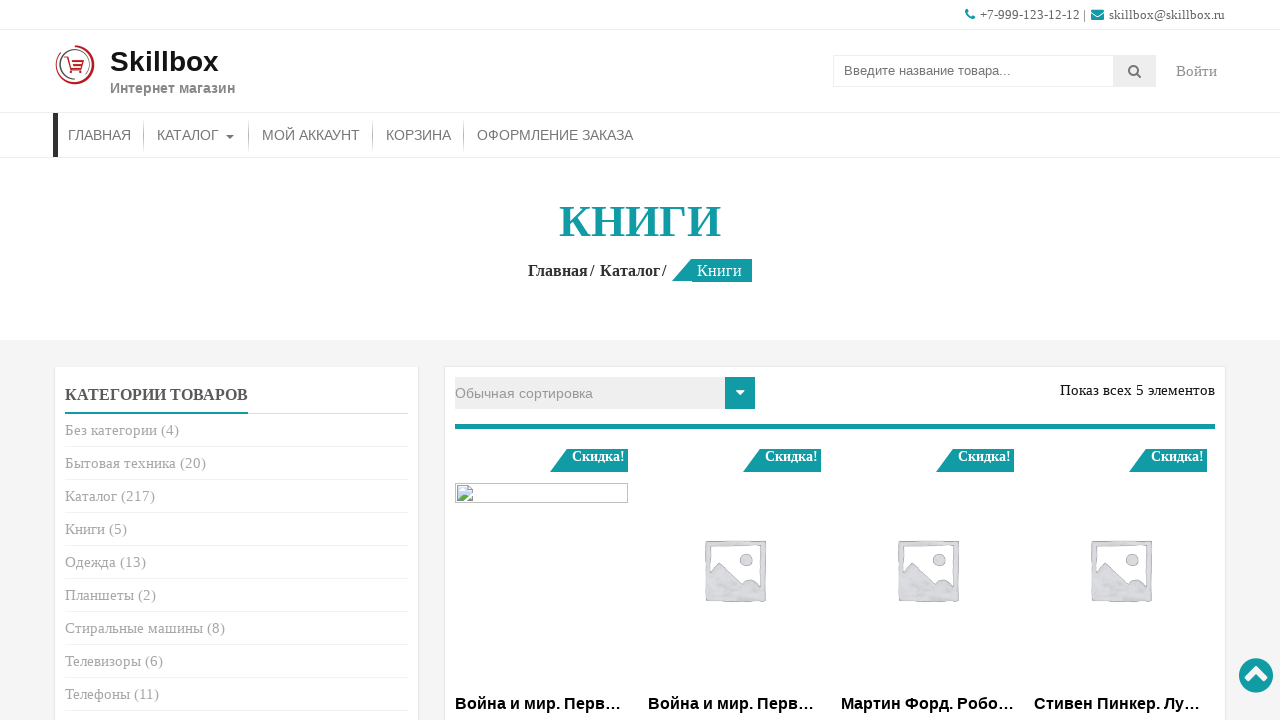

Clicked Home link to navigate back to homepage at (100, 135) on (//div[@class='store-menu']//a)[1]
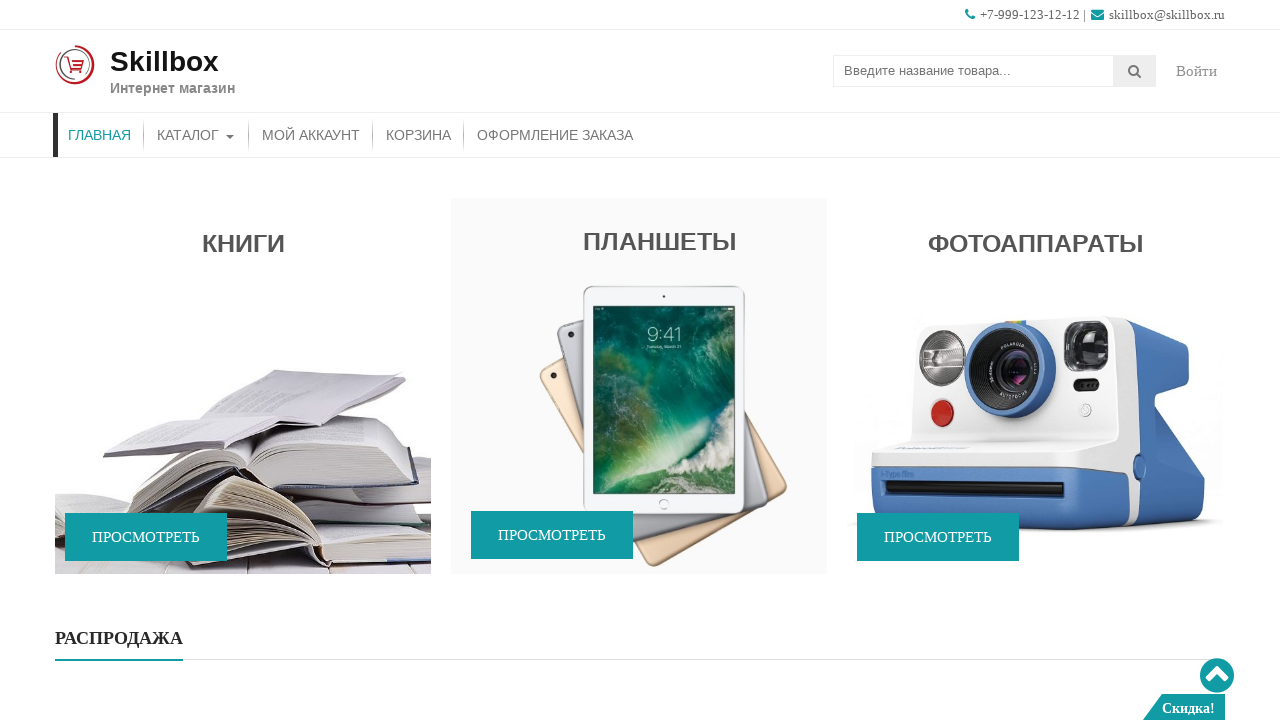

Confirmed successful navigation back to homepage
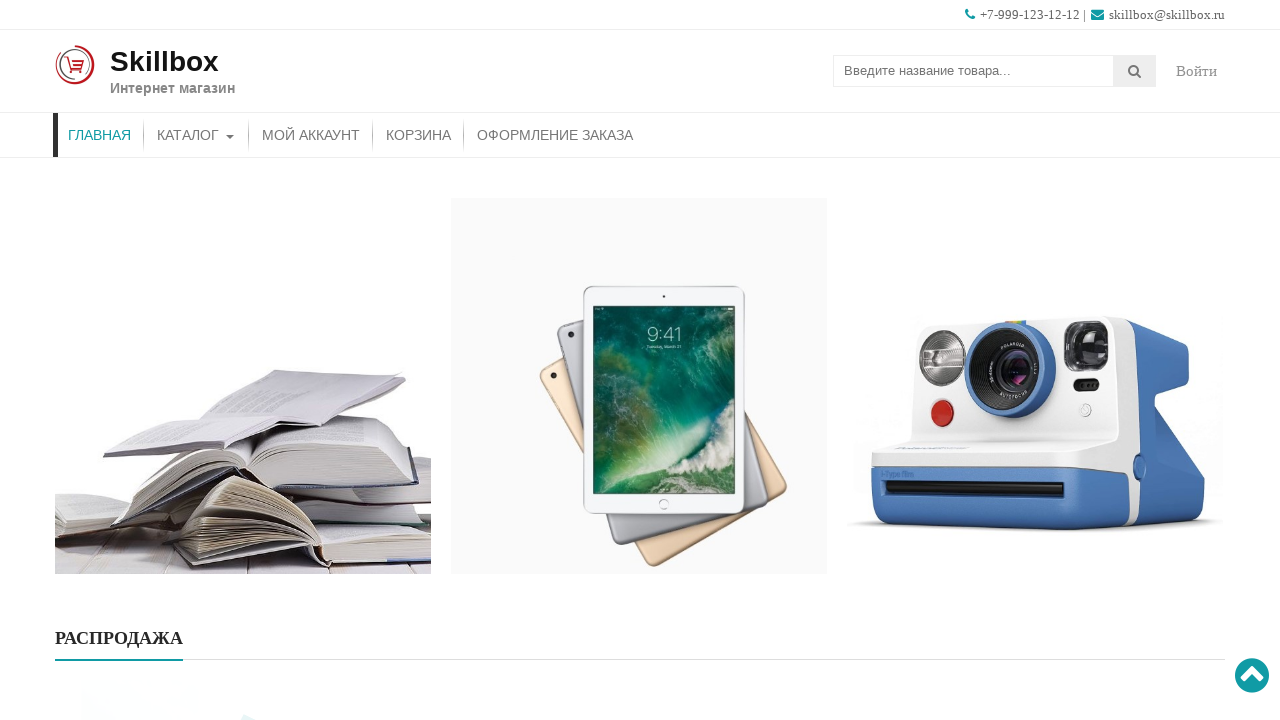

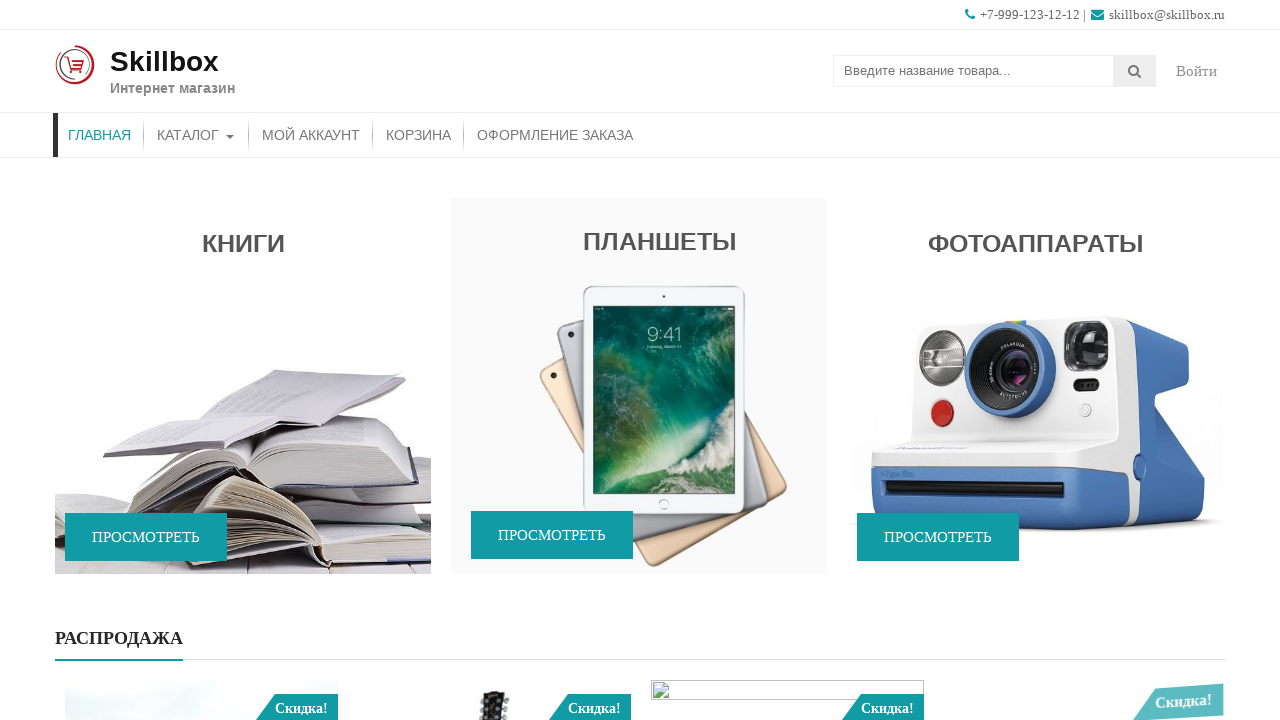